Tests JavaScript alert handling by clicking a button that triggers an alert, waiting for the alert to appear, and accepting it

Starting URL: https://the-internet.herokuapp.com/javascript_alerts

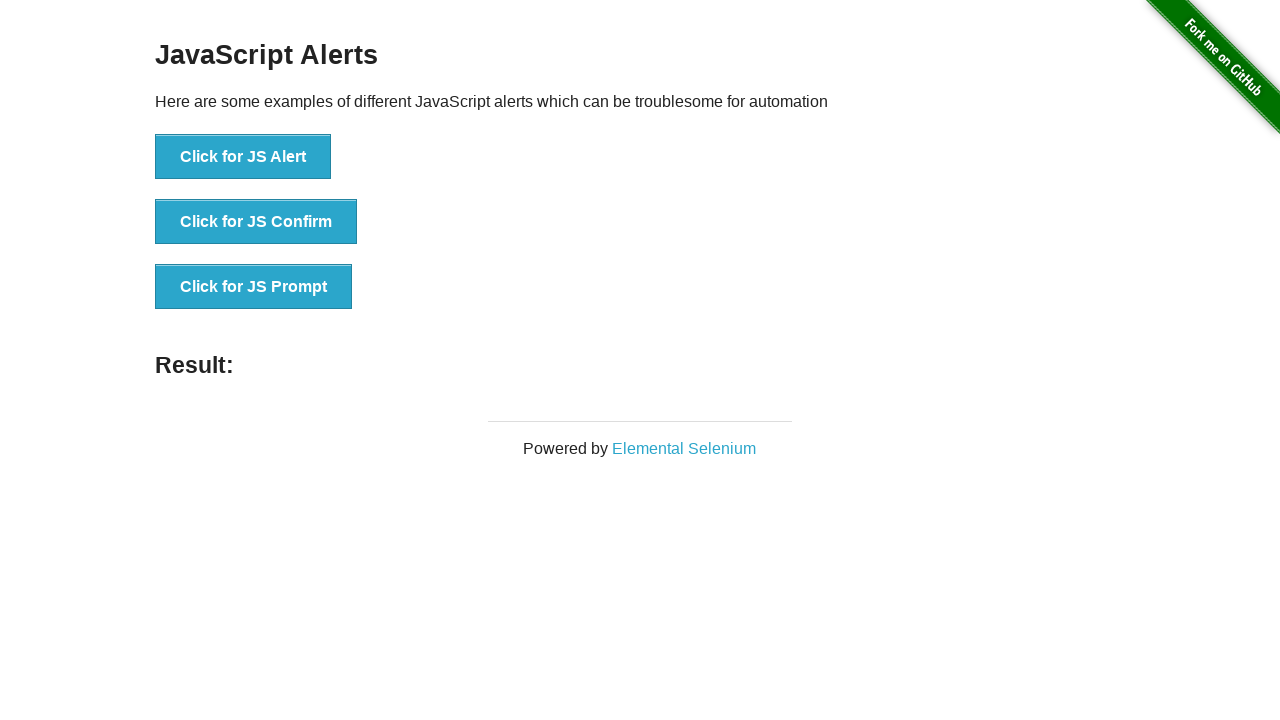

Clicked the JavaScript Alert button at (243, 157) on xpath=//button[@onclick='jsAlert()']
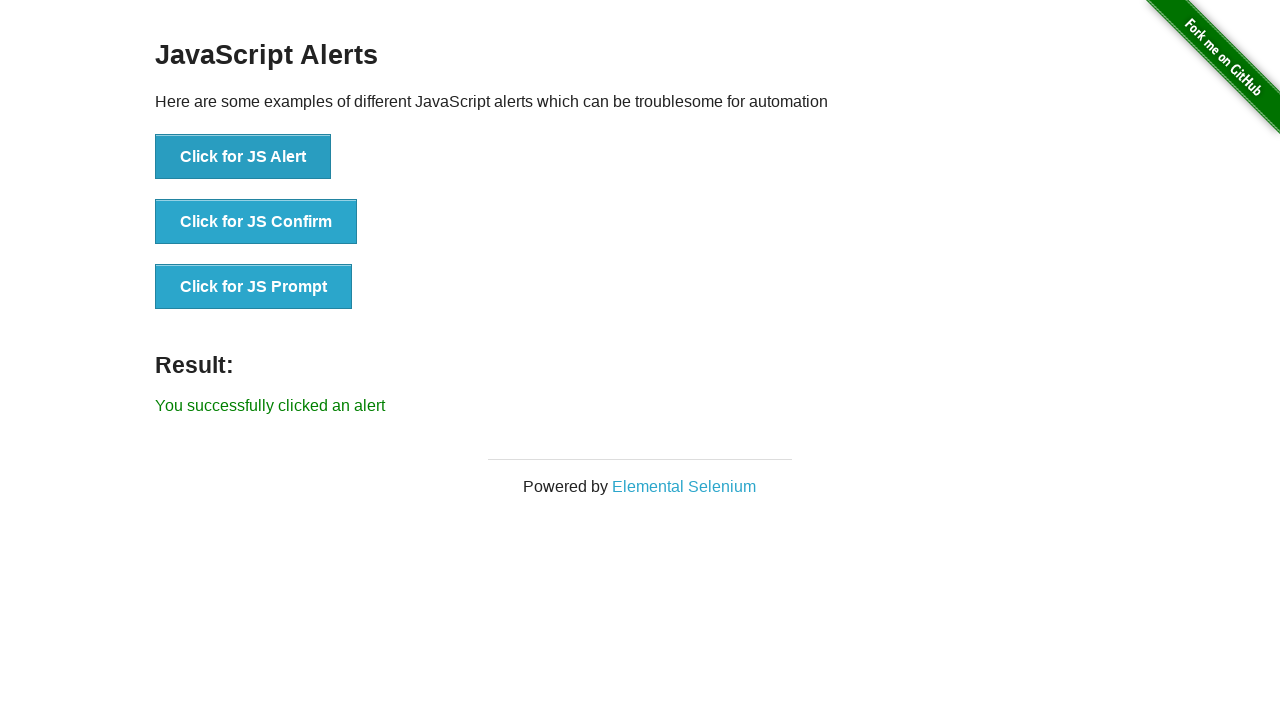

Set up dialog handler to accept alerts
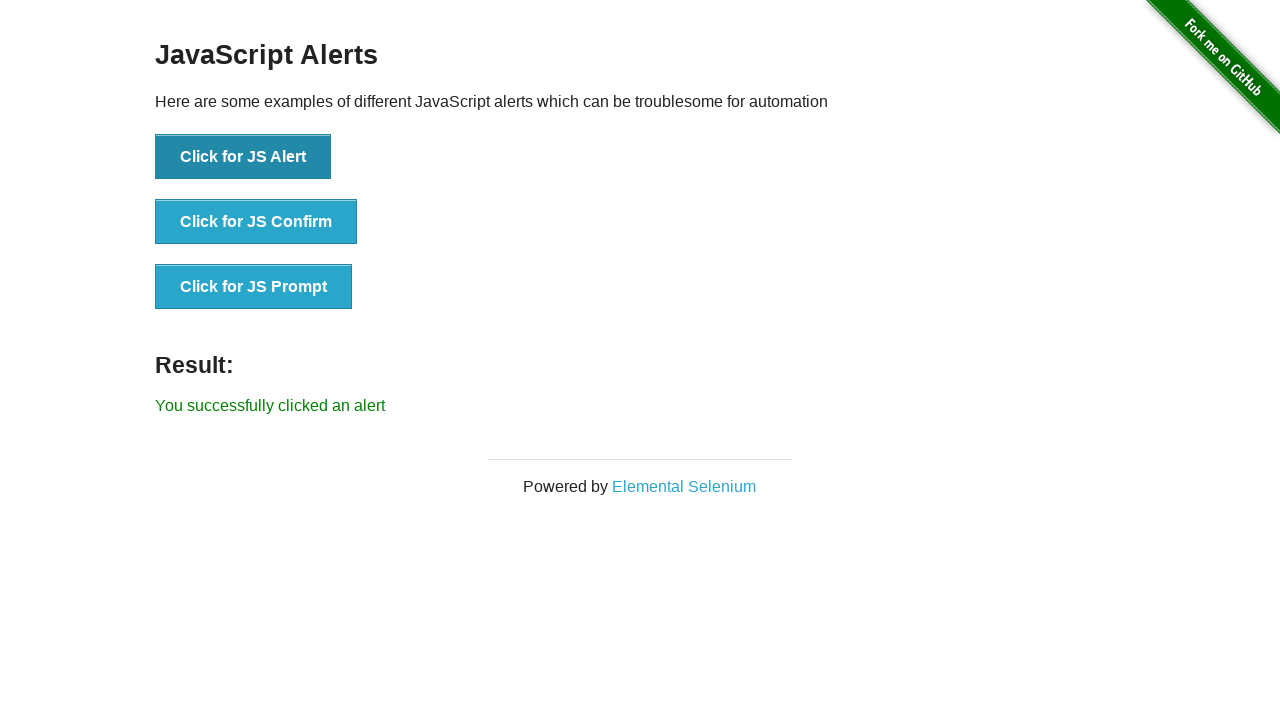

Alert was accepted and result message displayed
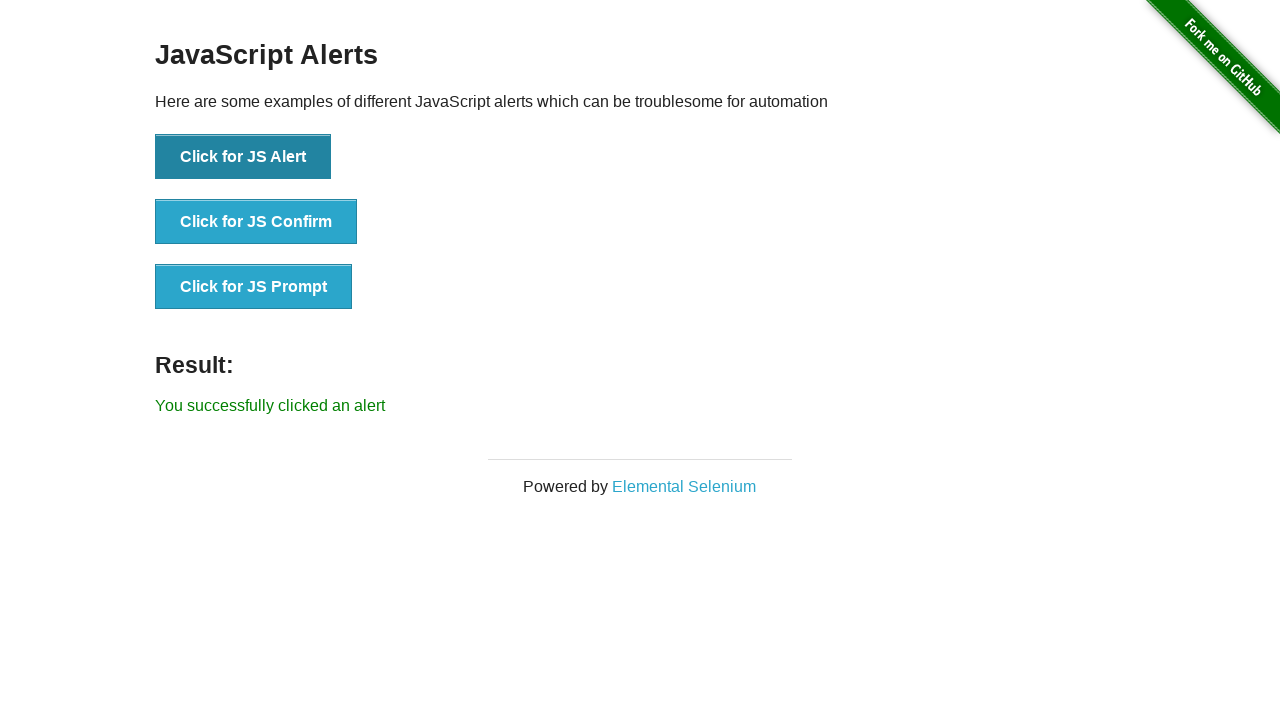

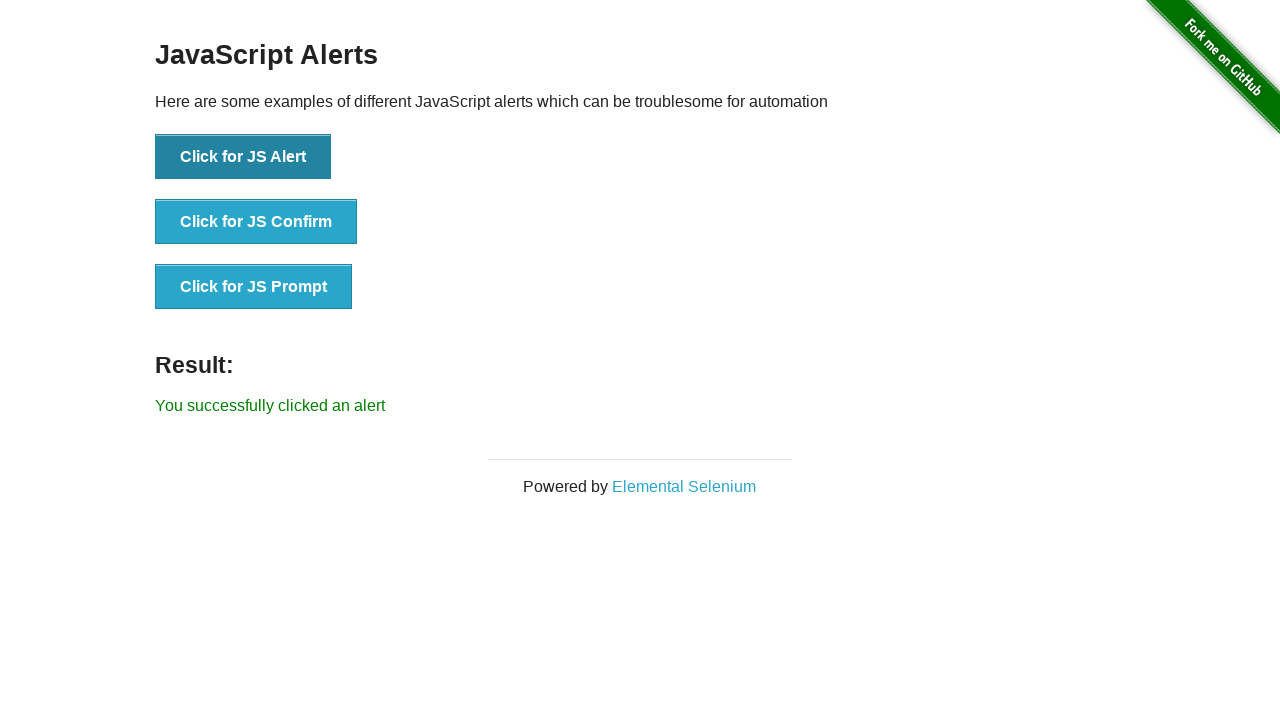